Navigates to Personal Banking section, clicks on Cards menu, views Platinum card details, and fills out a card inquiry form with contact information.

Starting URL: https://www.co-opbank.co.ke/

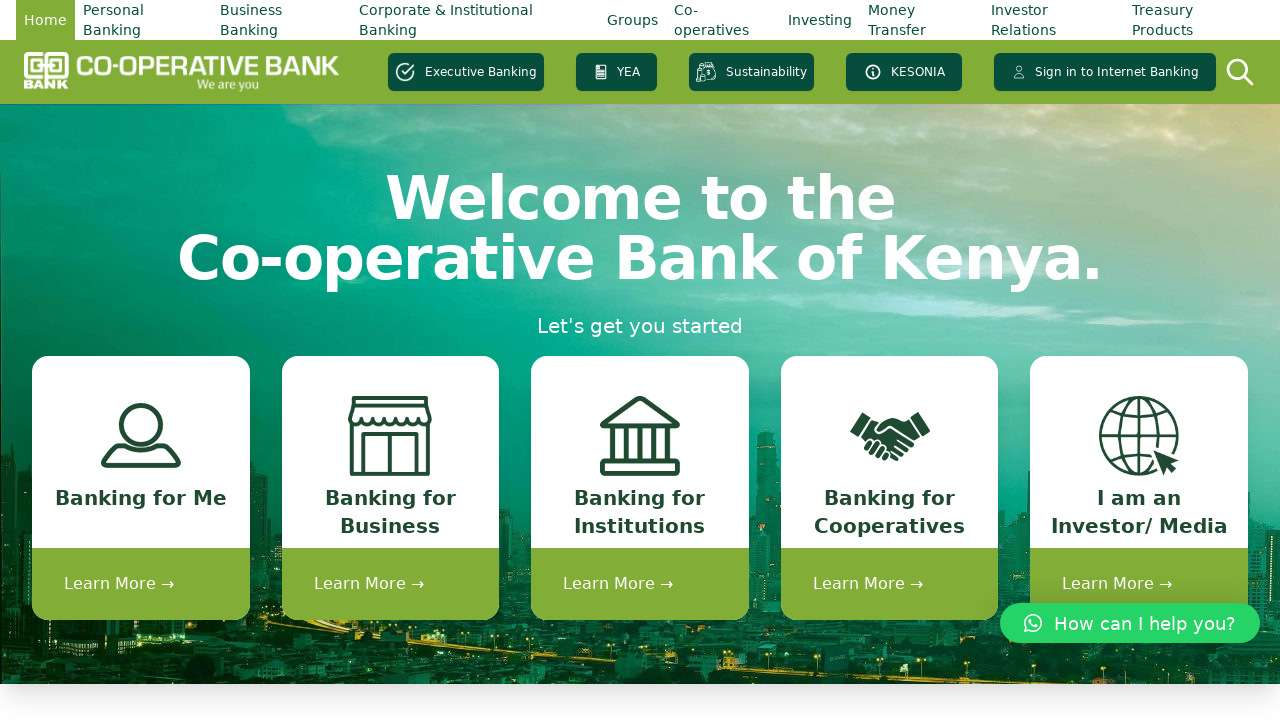

Clicked on Personal Banking menu at (144, 20) on xpath=//*[@id='menu-item-757']/a
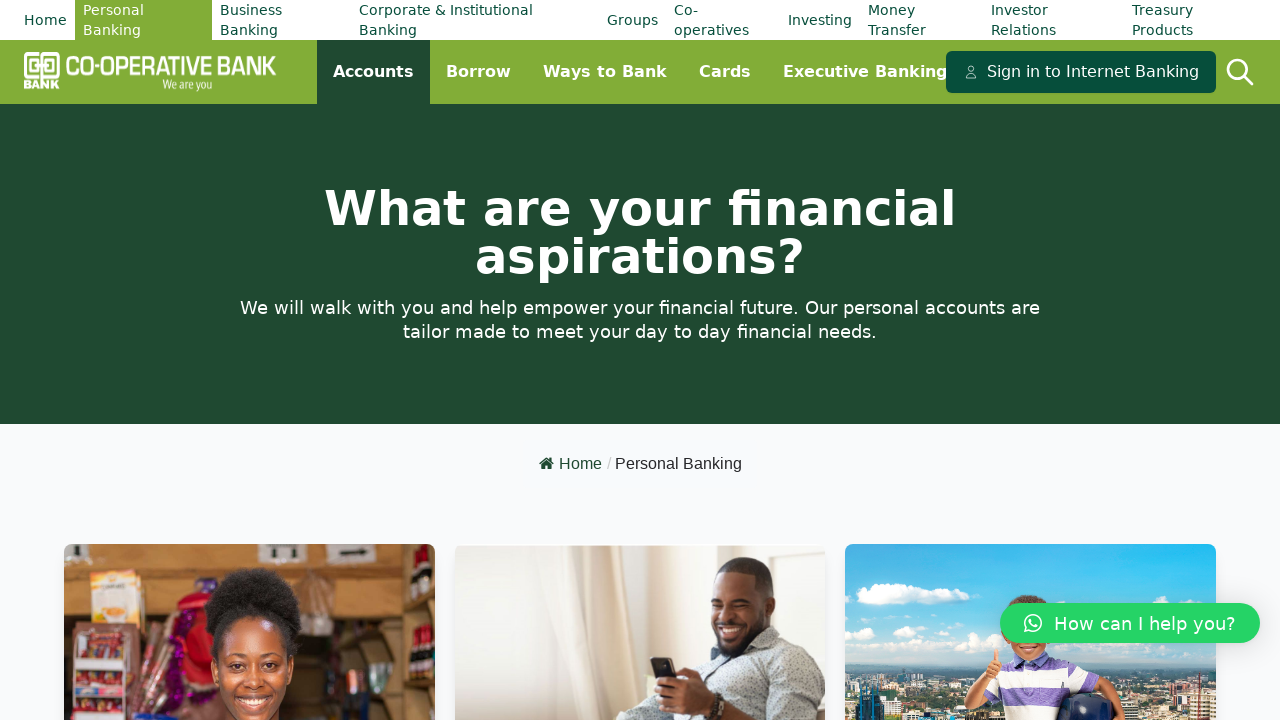

Clicked on Cards submenu at (725, 72) on xpath=//*[@id='menu-item-1255']/a
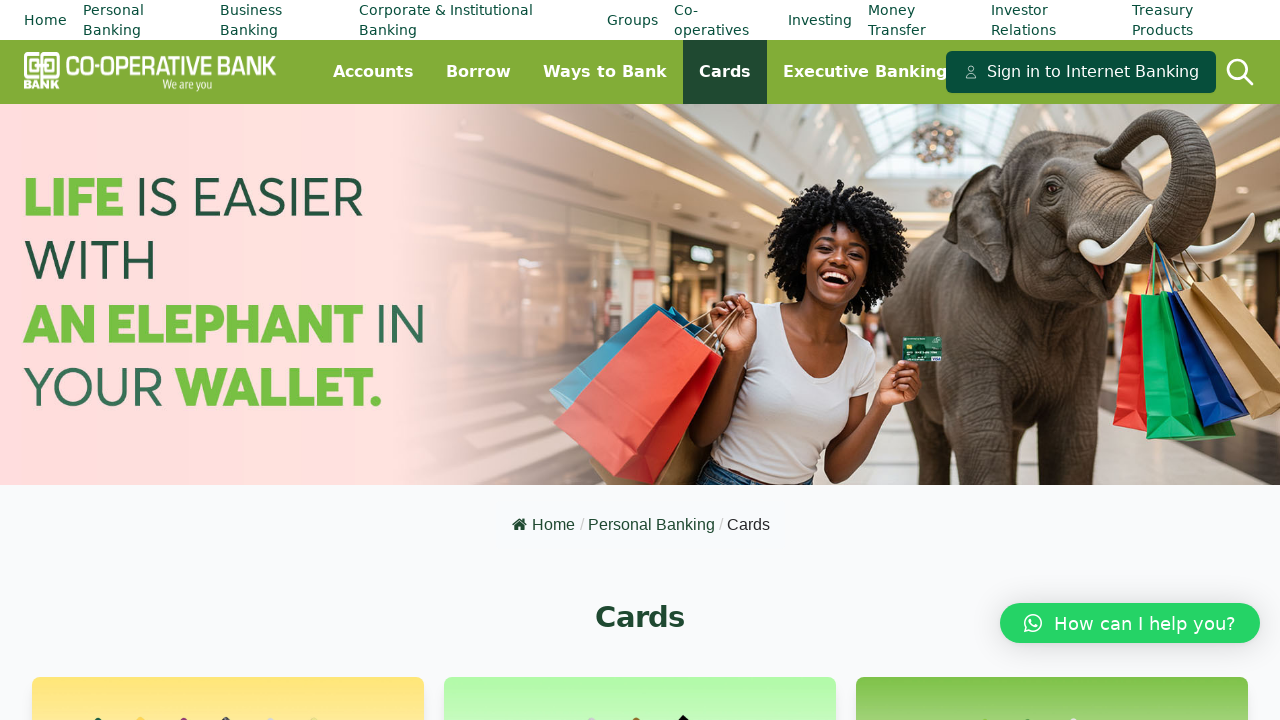

Clicked on 'More about Card Platinum' link to view card details at (228, 360) on xpath=//*[@id='content']/main/div[5]/div[2]/div[2]/div/div/div[4]/div/div[2]/div
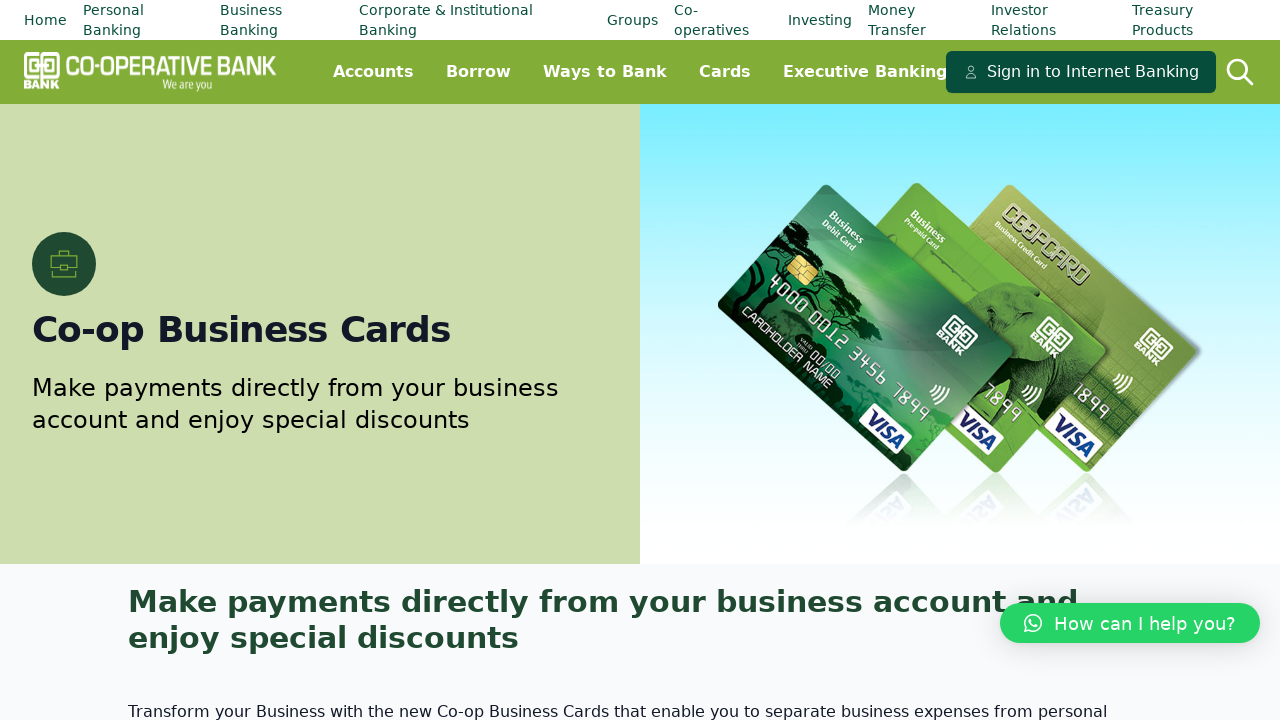

Filled name field with 'James Mwangi' on #input_1_1
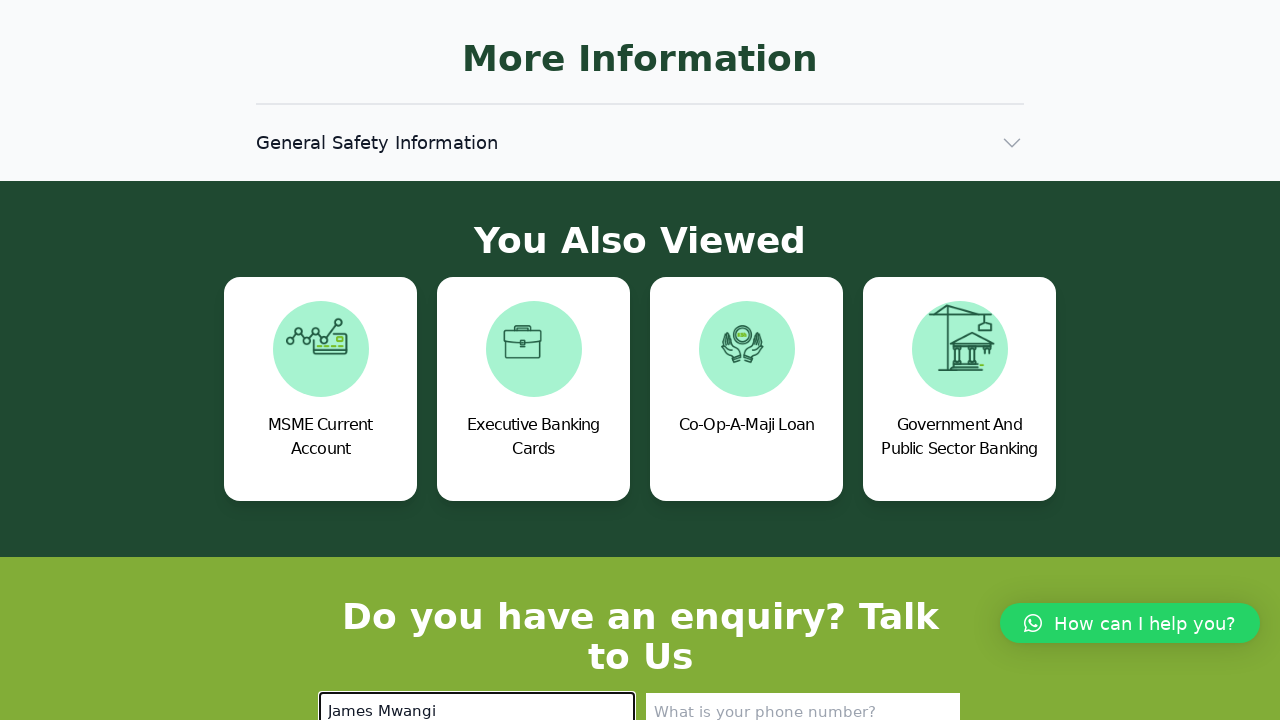

Filled phone number field with '0722345678' on #input_1_2
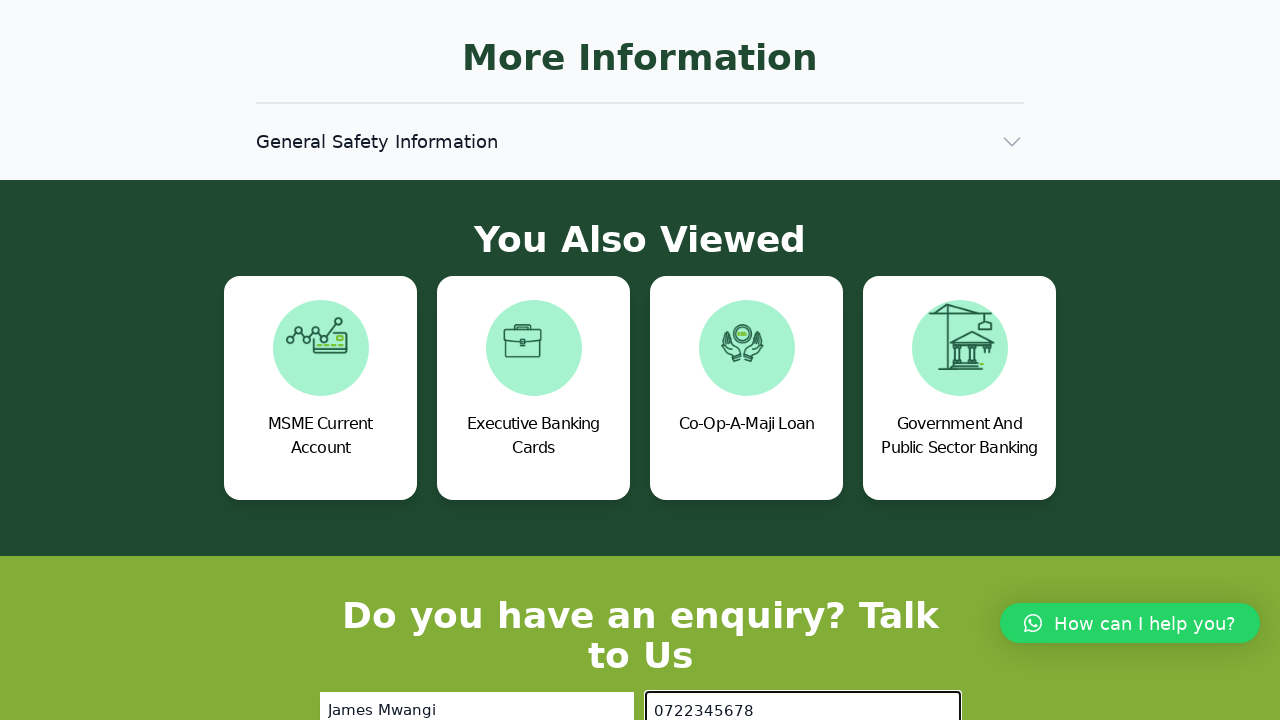

Filled location field with 'Nairobi' on #input_1_4
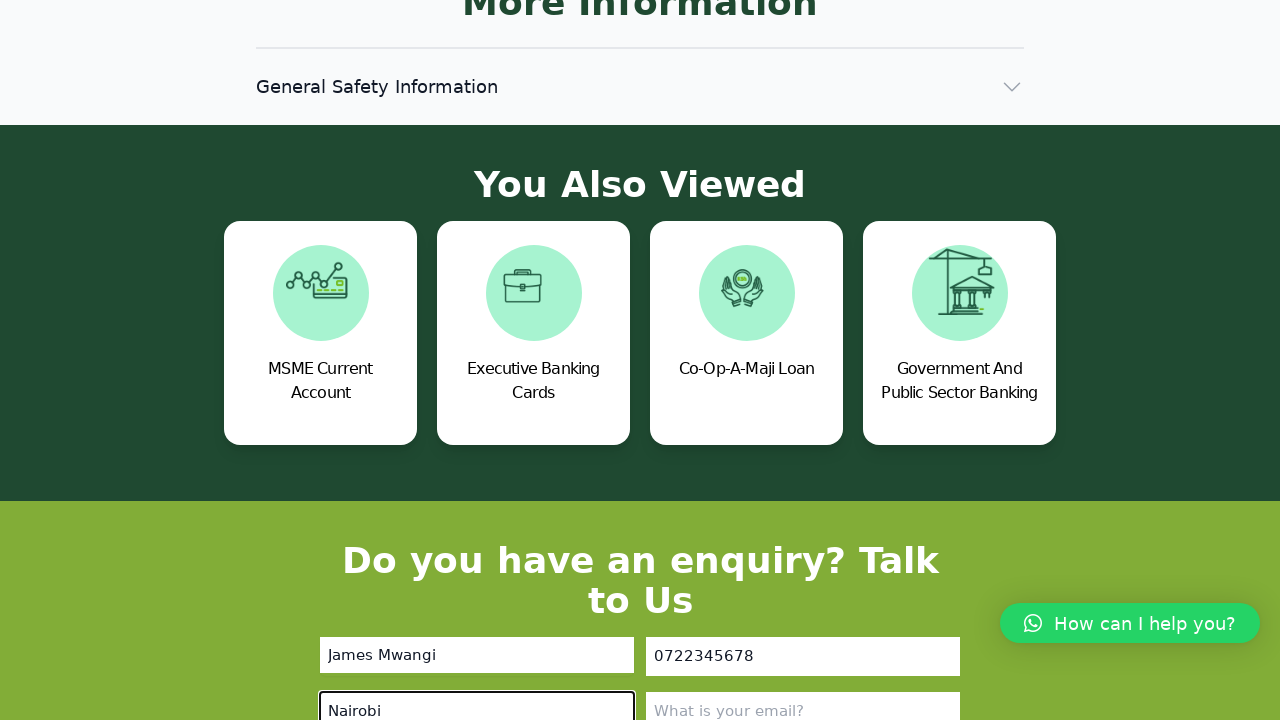

Filled email field with 'james.mwangi@example.com' on #input_1_3
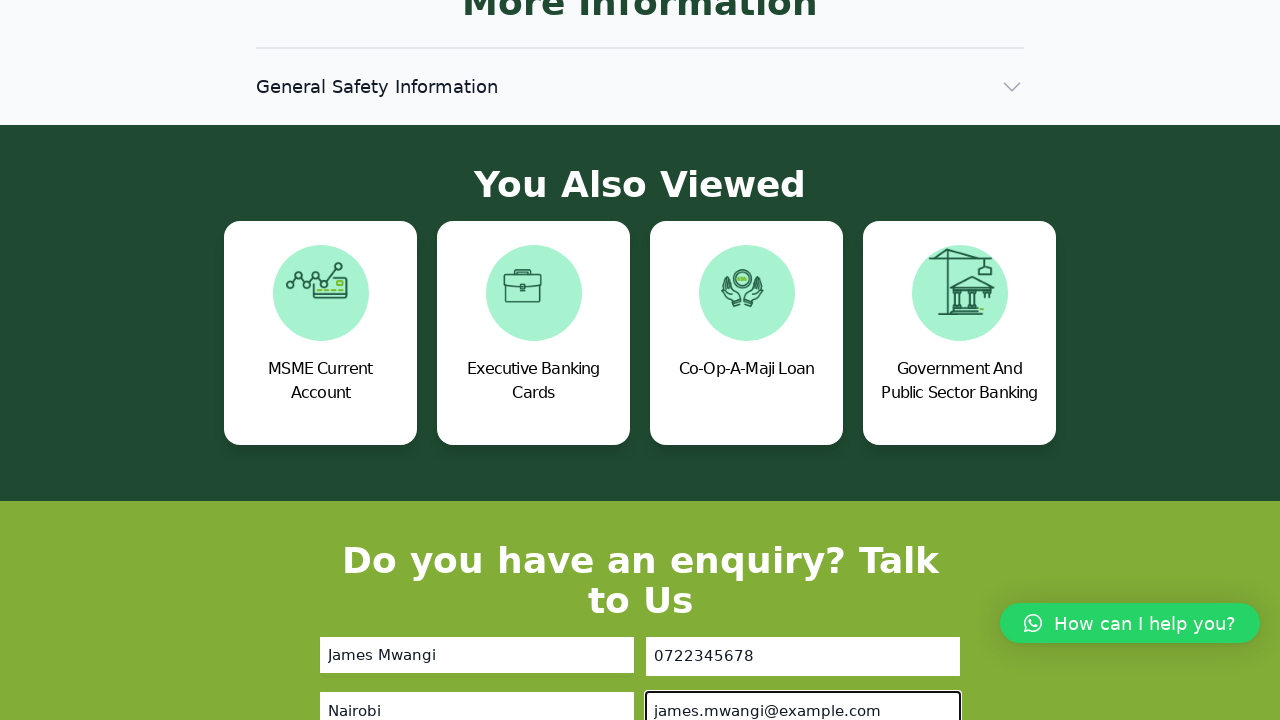

Filled inquiry message field with card inquiry details on #input_1_5
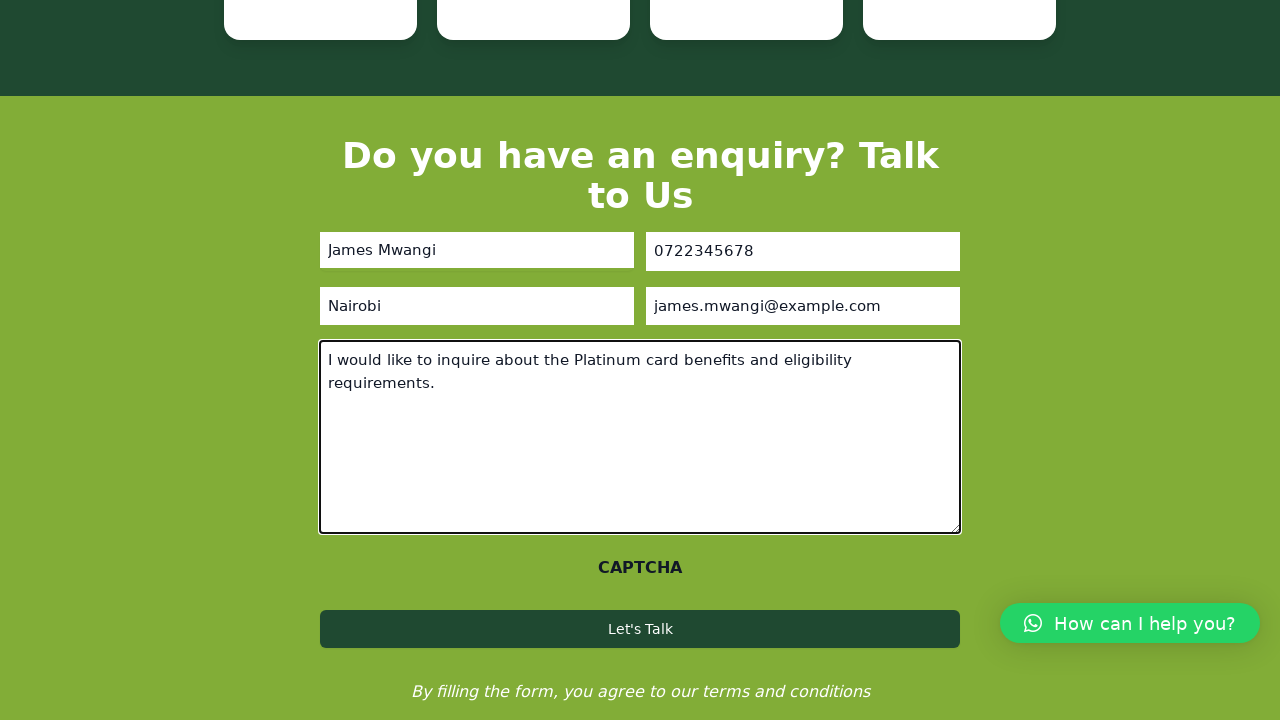

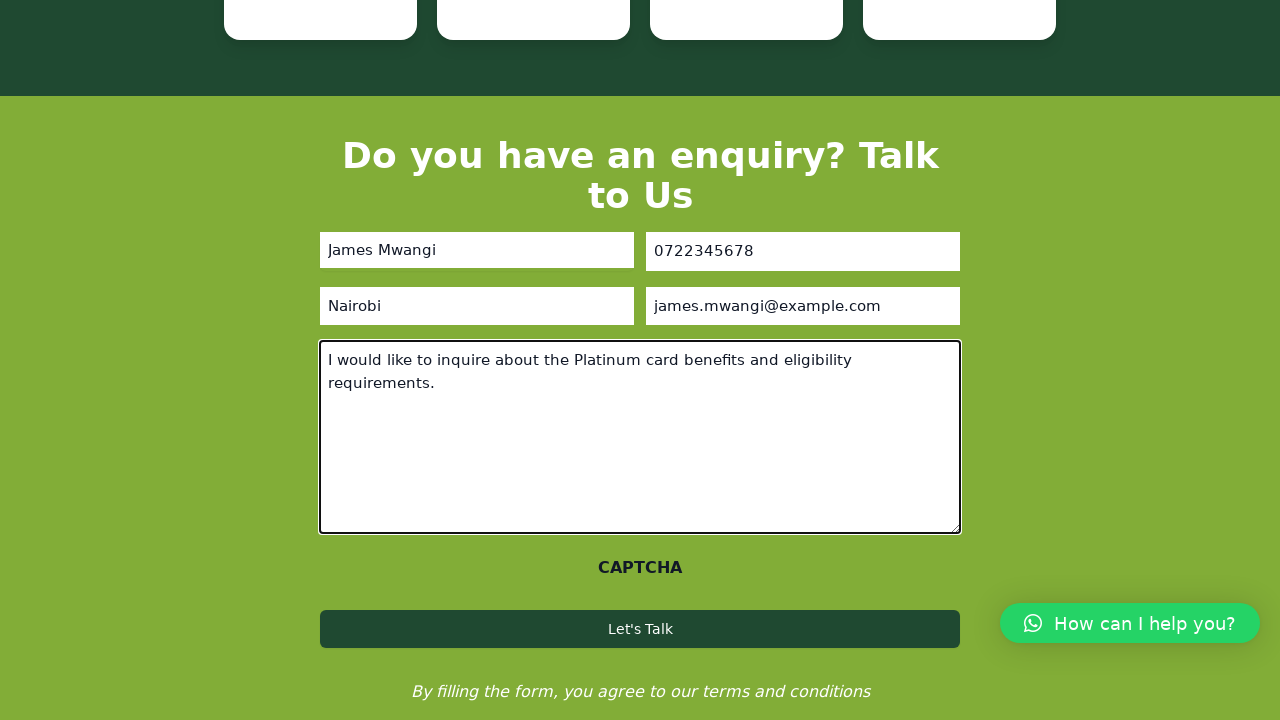